Tests multi-select dropdown functionality by selecting multiple options using different methods (visible text, index, value) and then deselecting one option

Starting URL: https://v1.training-support.net/selenium/selects

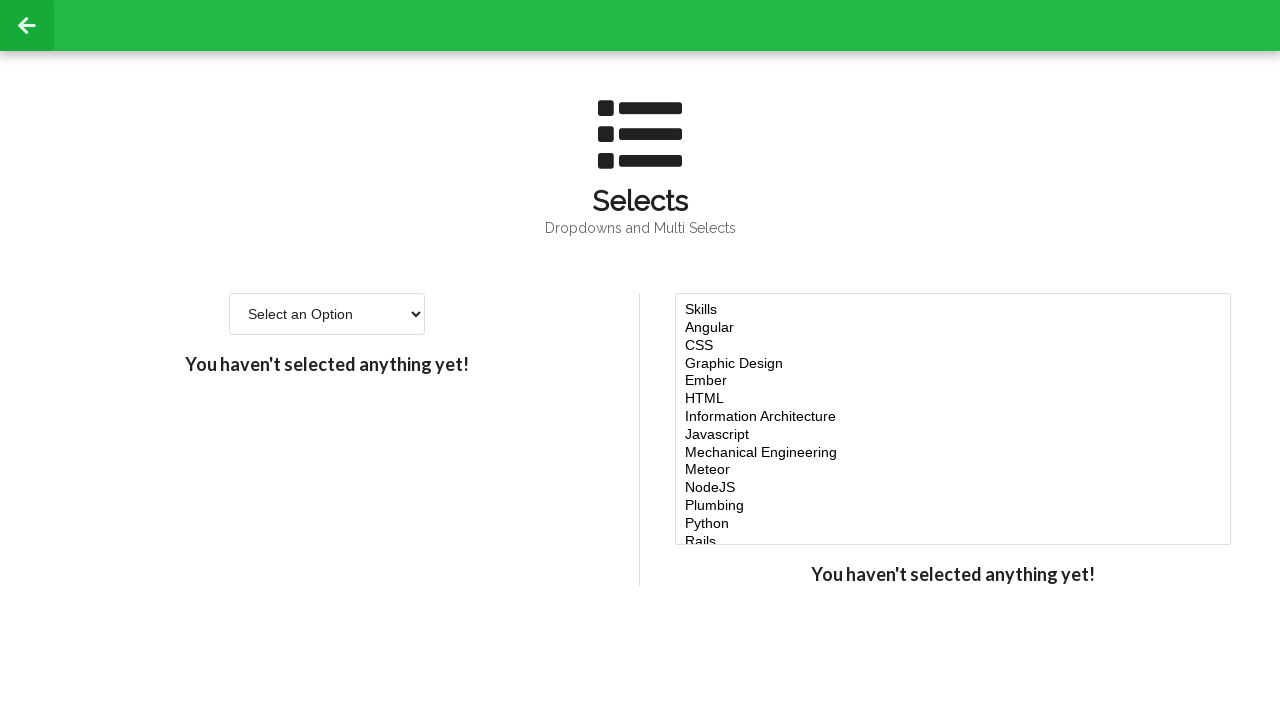

Located the multi-select dropdown element
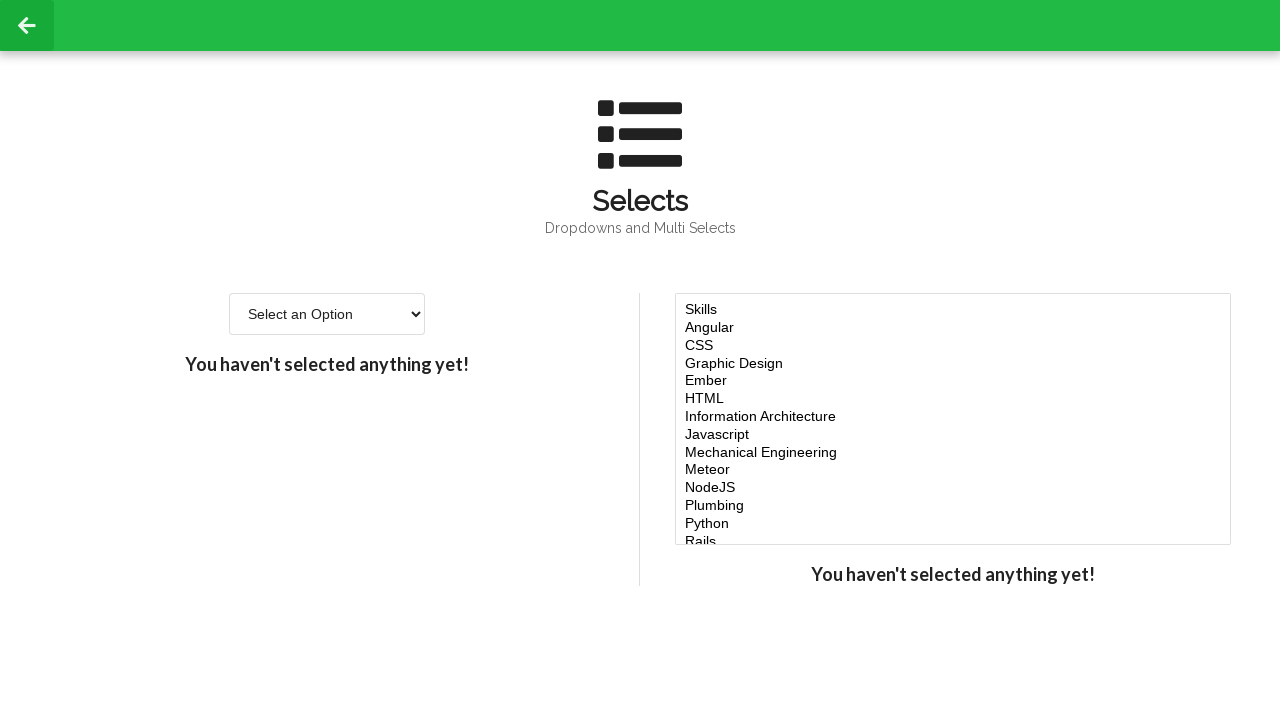

Selected 'Javascript' option using visible text on #multi-select
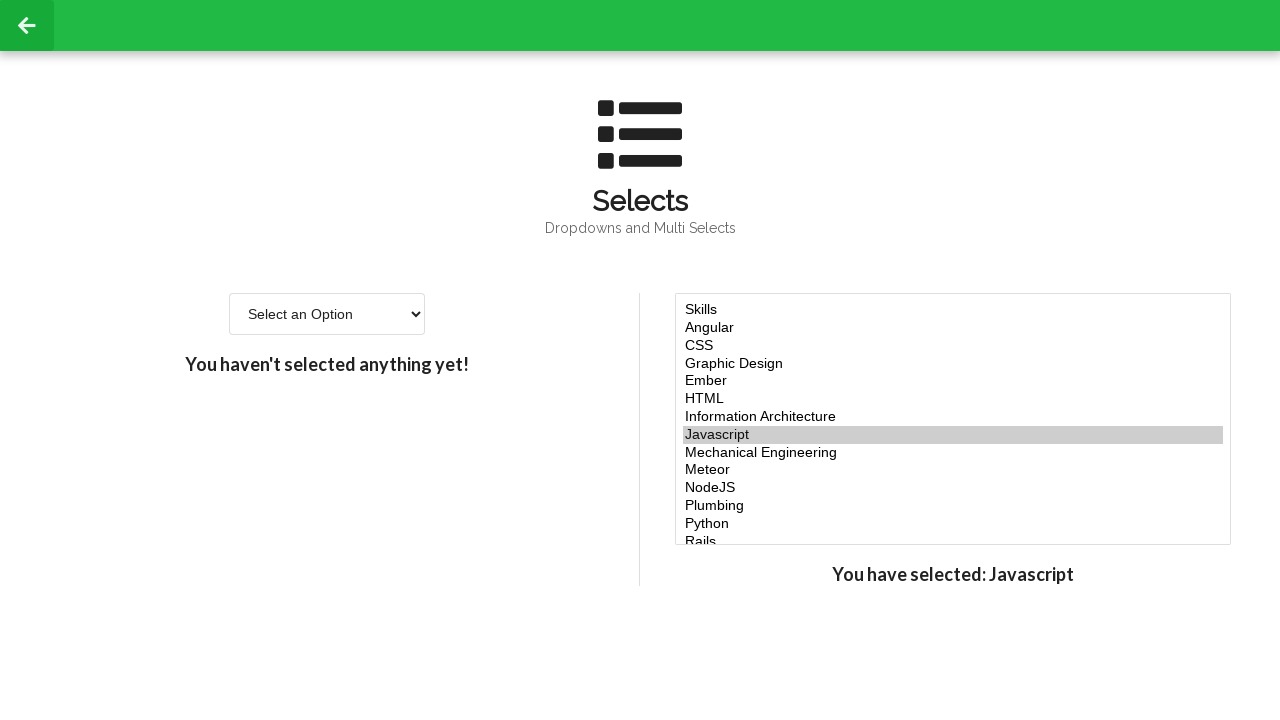

Selected option at index 4 on #multi-select
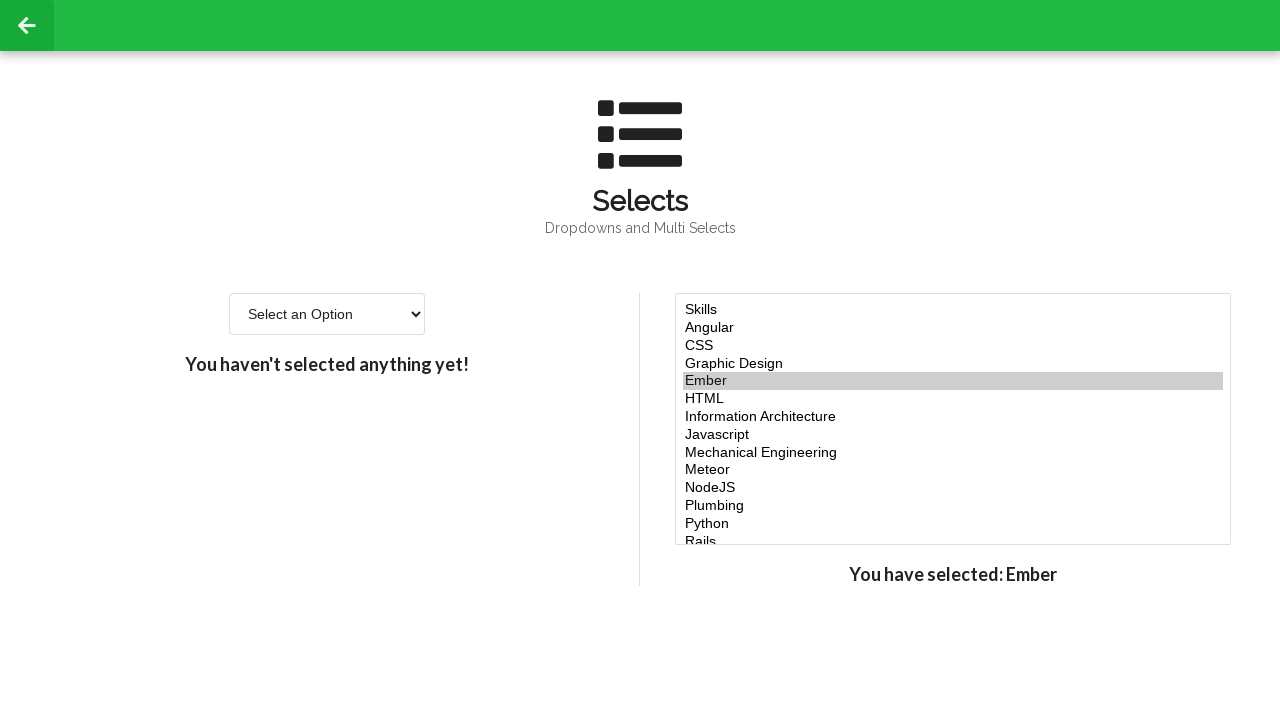

Selected option at index 5 on #multi-select
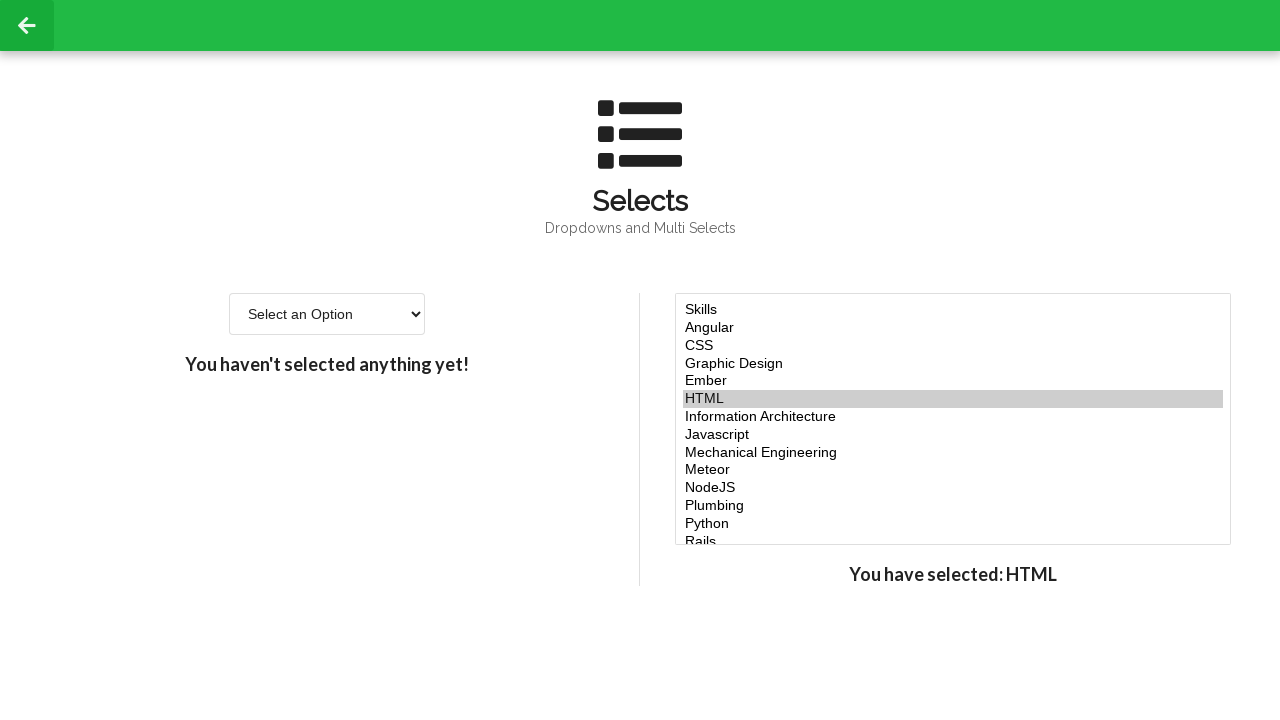

Selected option at index 6 on #multi-select
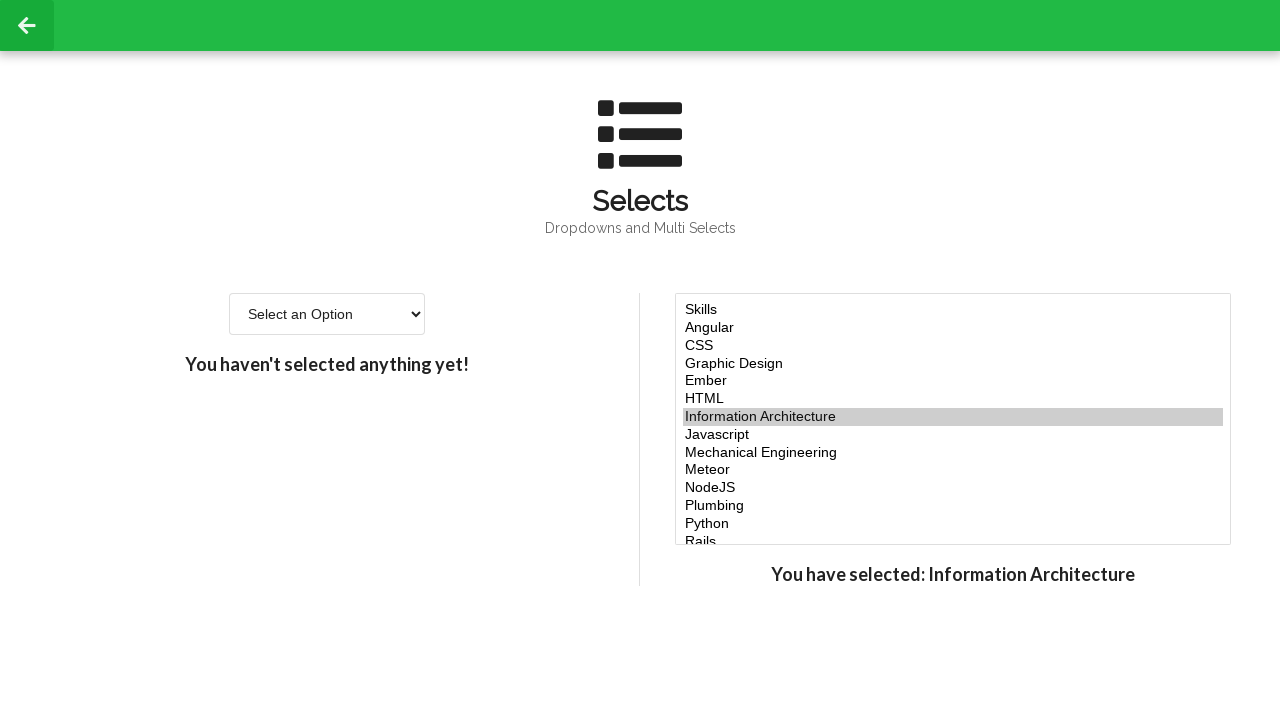

Selected 'NodeJS' option using value attribute 'node' on #multi-select
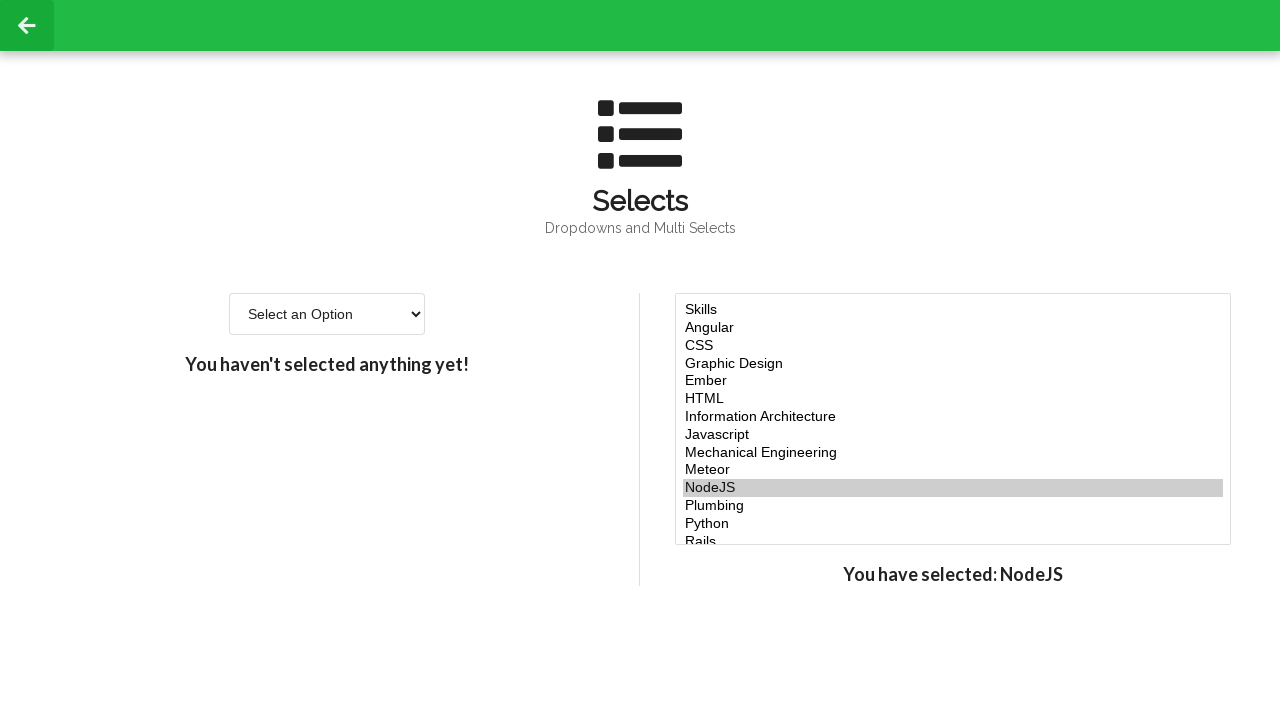

Waited 500ms to observe selected options
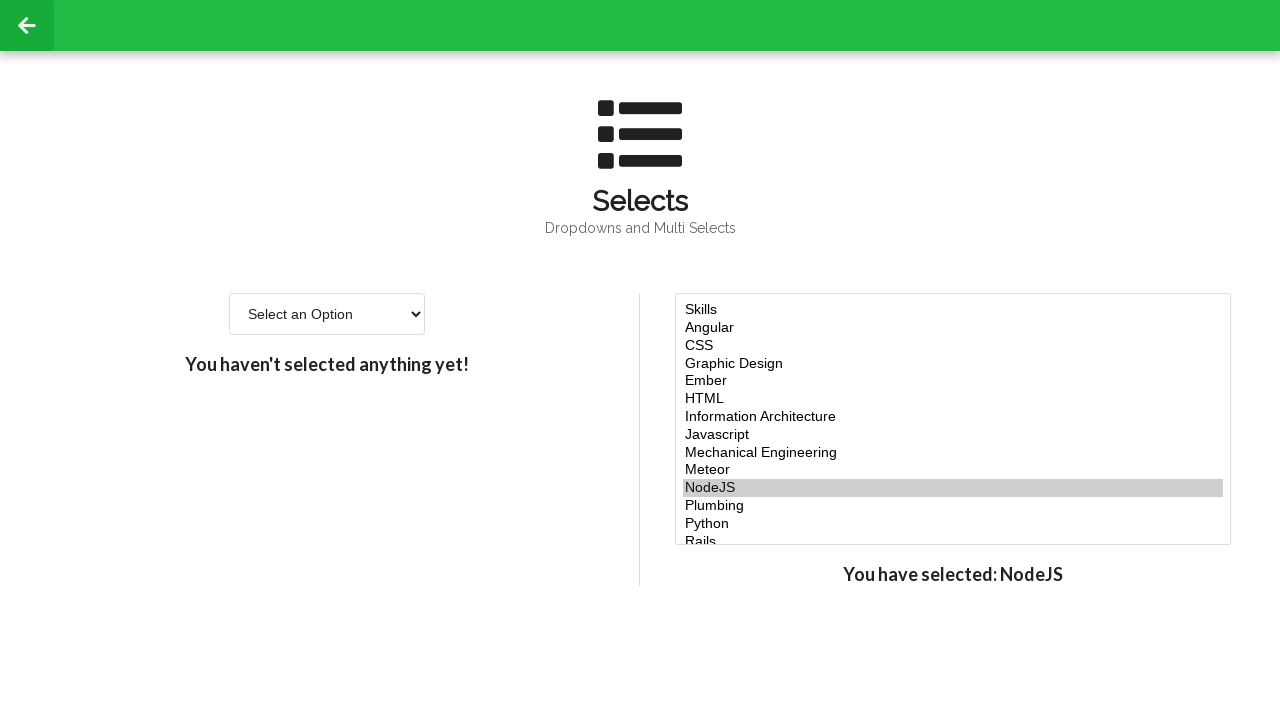

Retrieved all currently selected option values
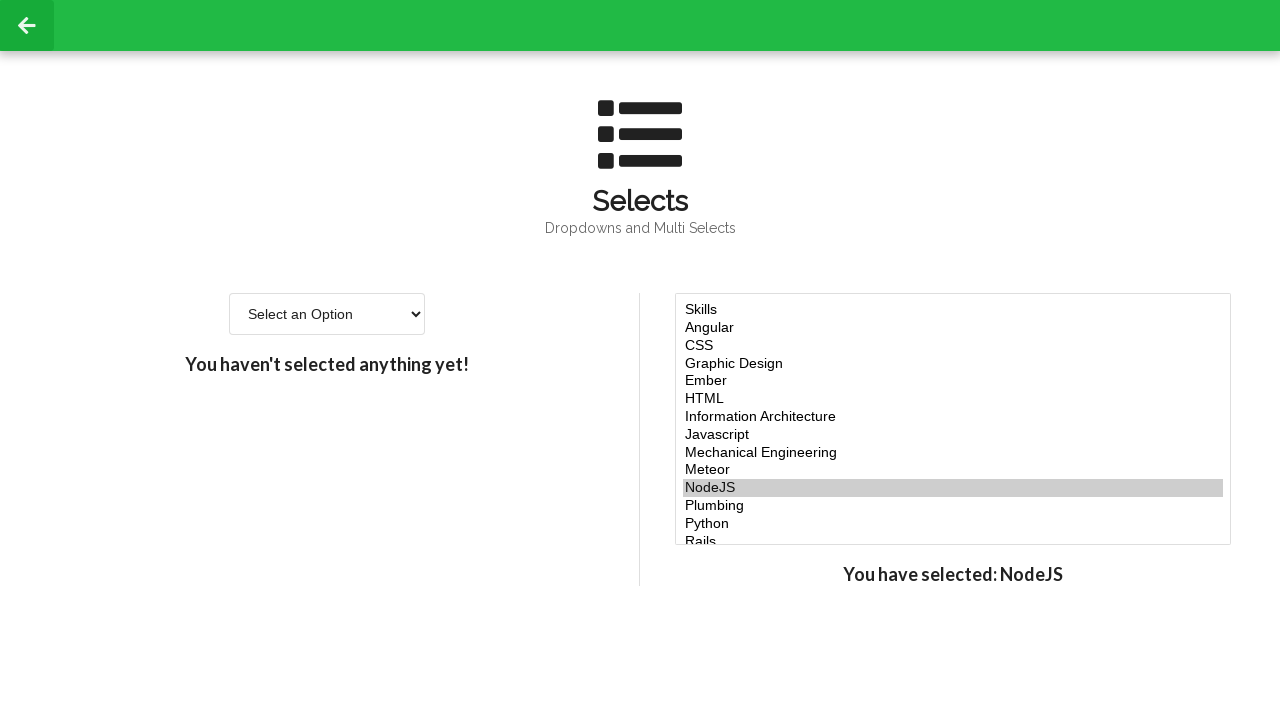

Retrieved the value of option at index 5 for deselection
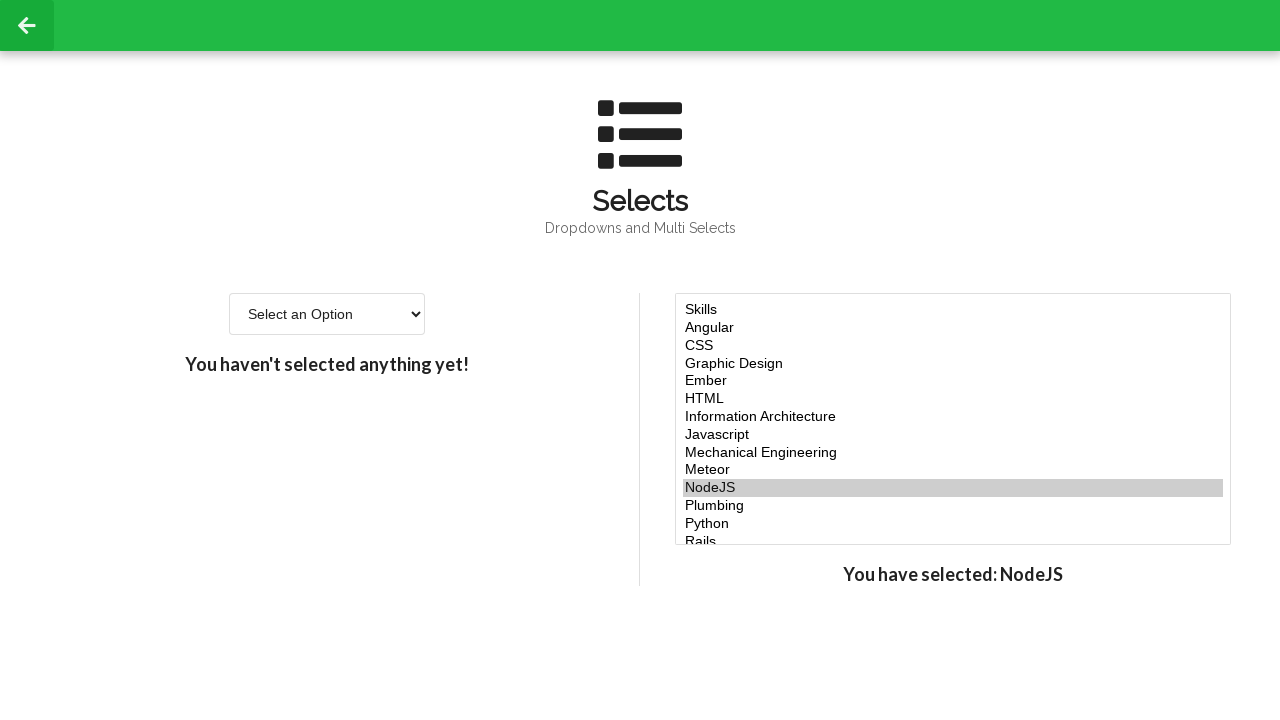

Deselected option at index 5 by re-selecting remaining options on #multi-select
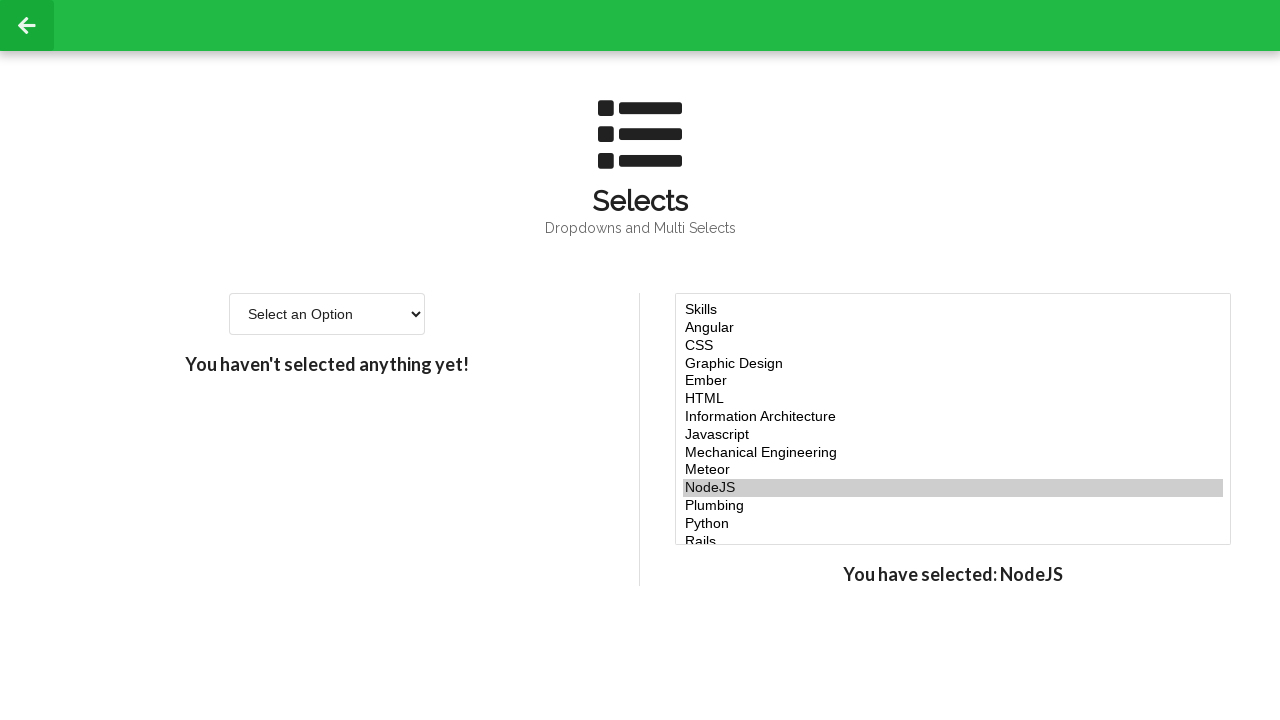

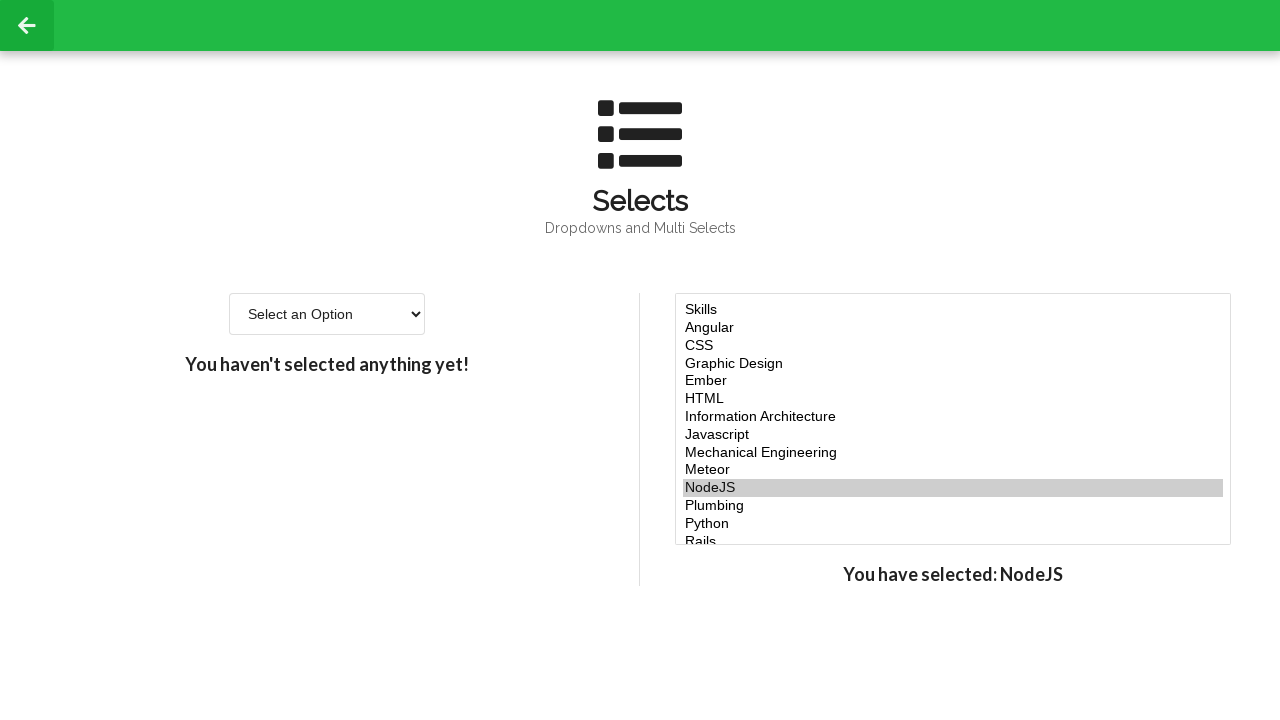